Demonstrates various element locator strategies (ID, Name, CSS selectors, XPath expressions, LinkText) by filling and clearing form fields on a demo contact form website, then navigating through links.

Starting URL: https://www.mycontactform.com/

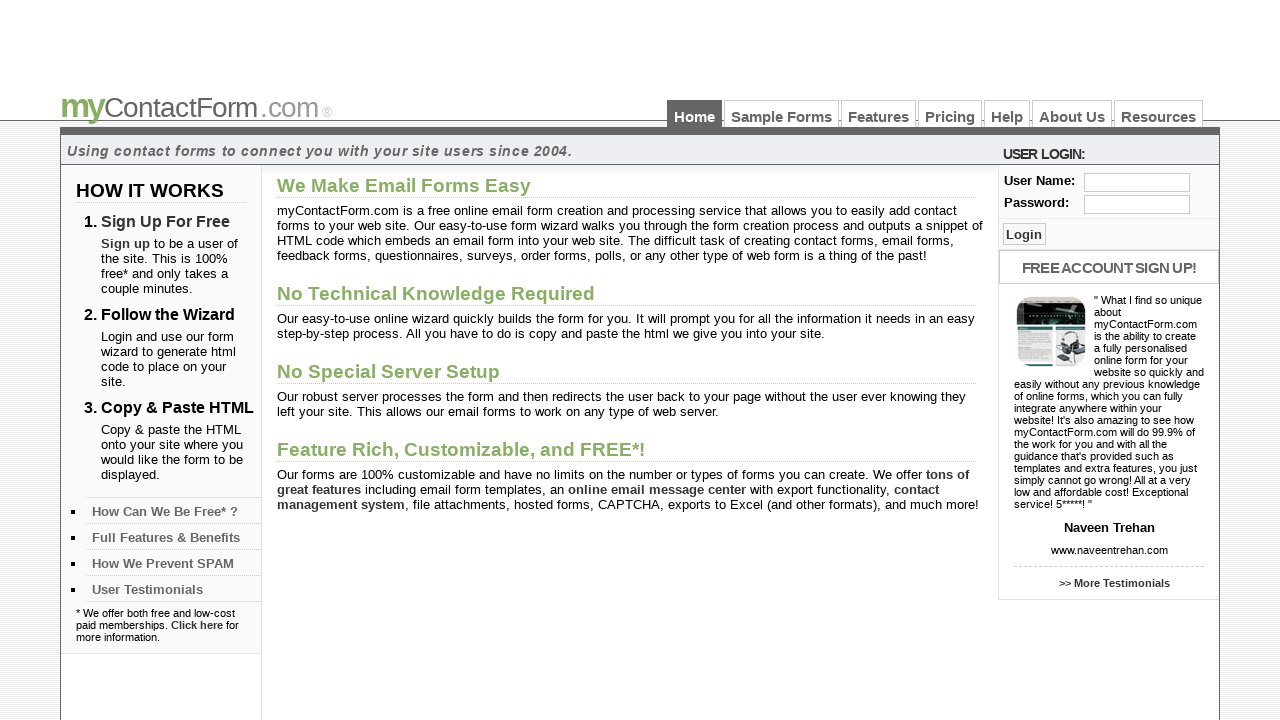

Filled username field with 'padma' using ID locator on #user
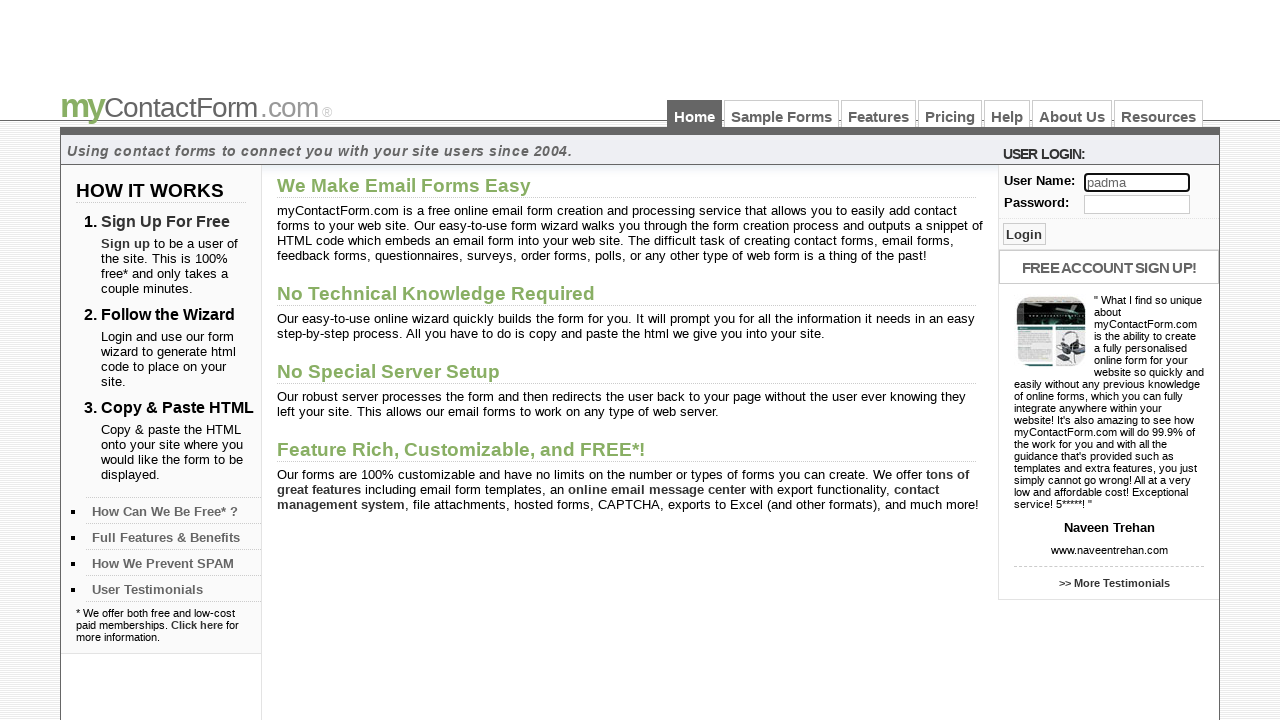

Cleared username field using ID locator on #user
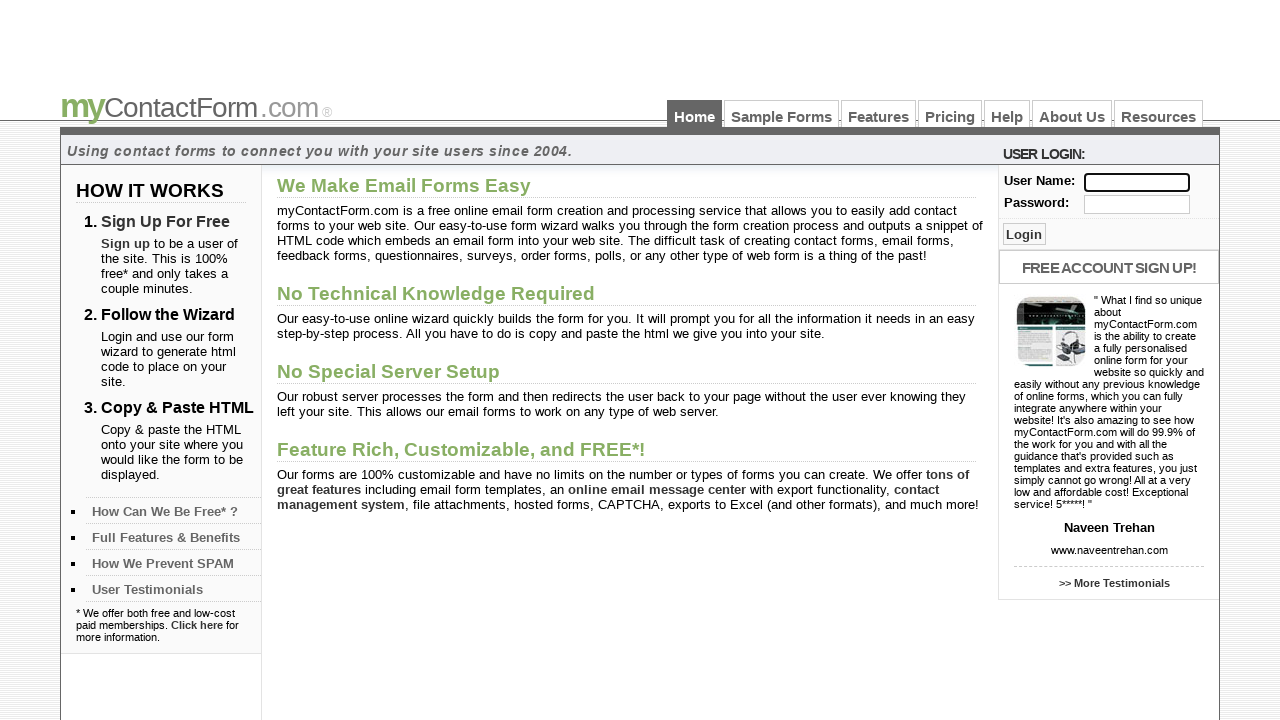

Filled password field with 'Secure*123' using name locator on input[name='pass']
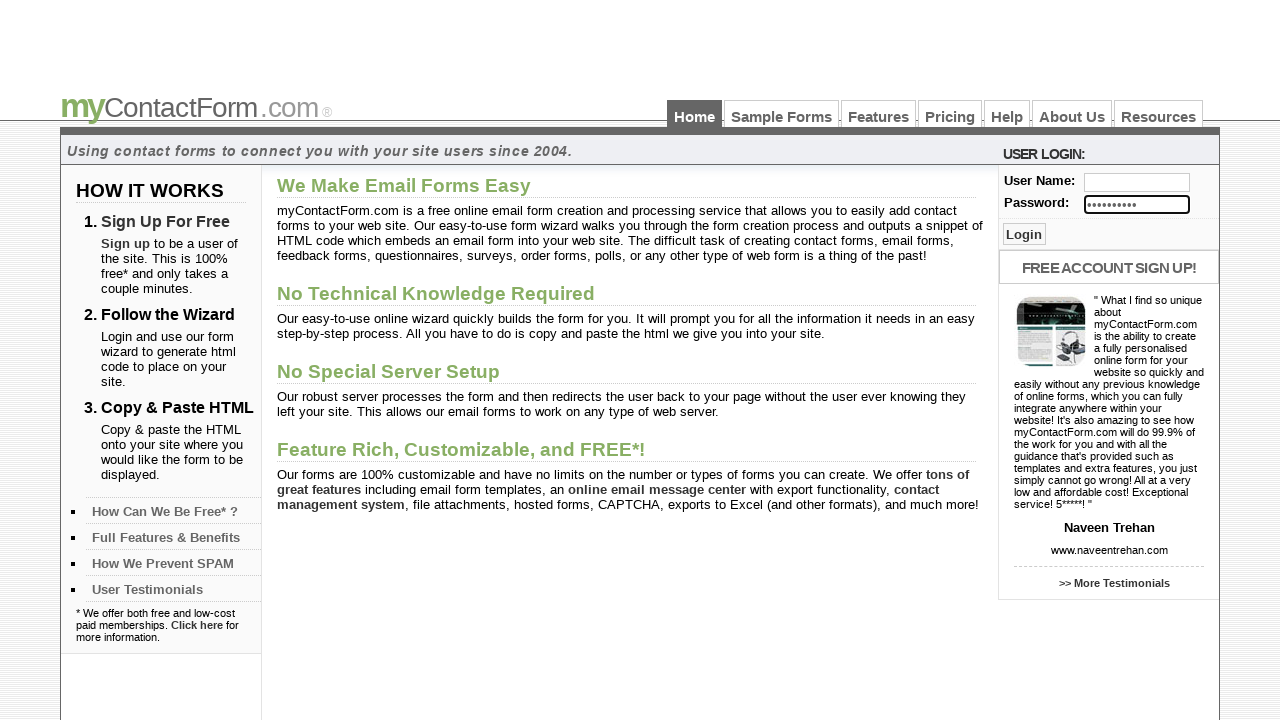

Cleared password field using name locator on input[name='pass']
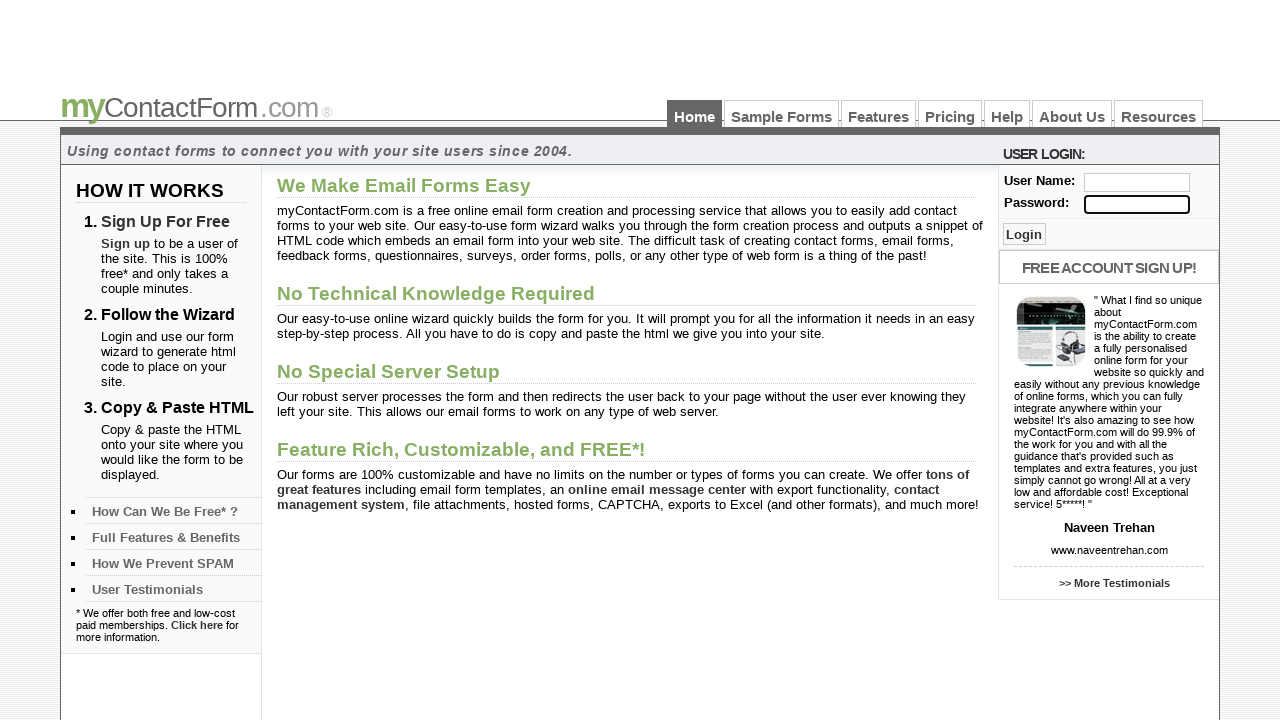

Filled field with 'nandini' using class name locator on .txt_log
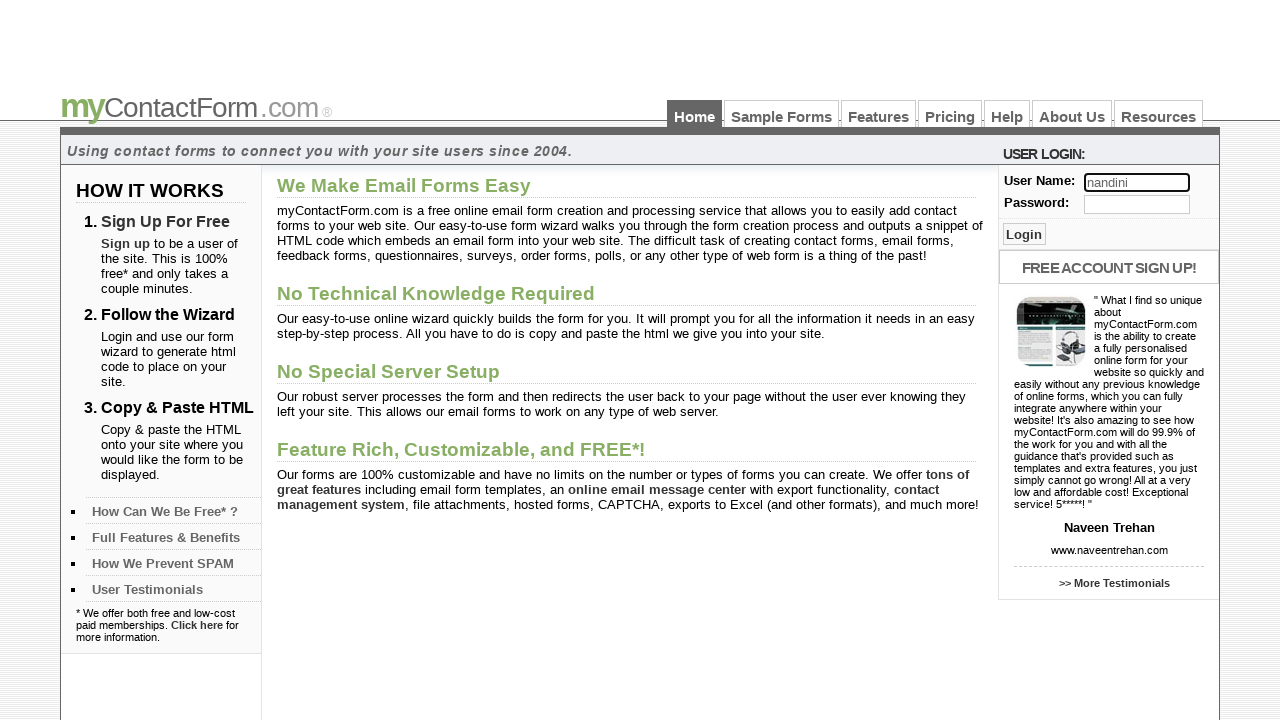

Cleared field using class name locator on .txt_log
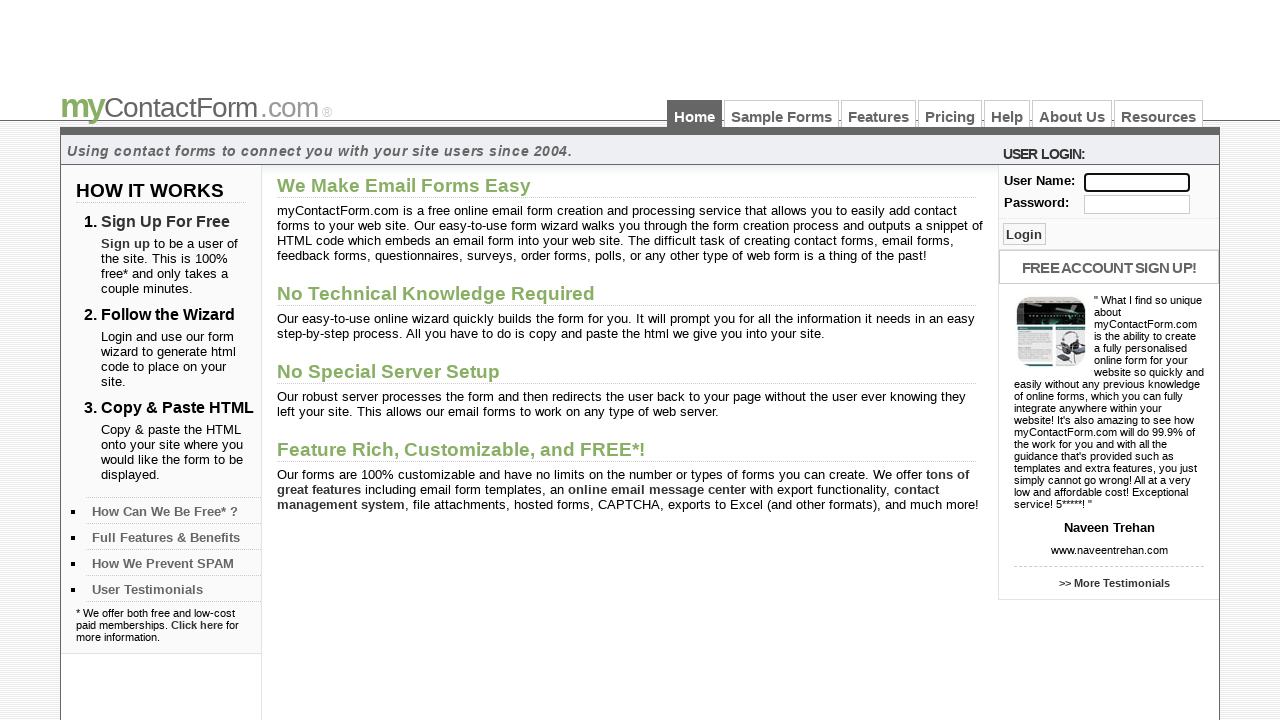

Filled field with 'nagaraju' using CSS selector with exact id match on input[id='user']
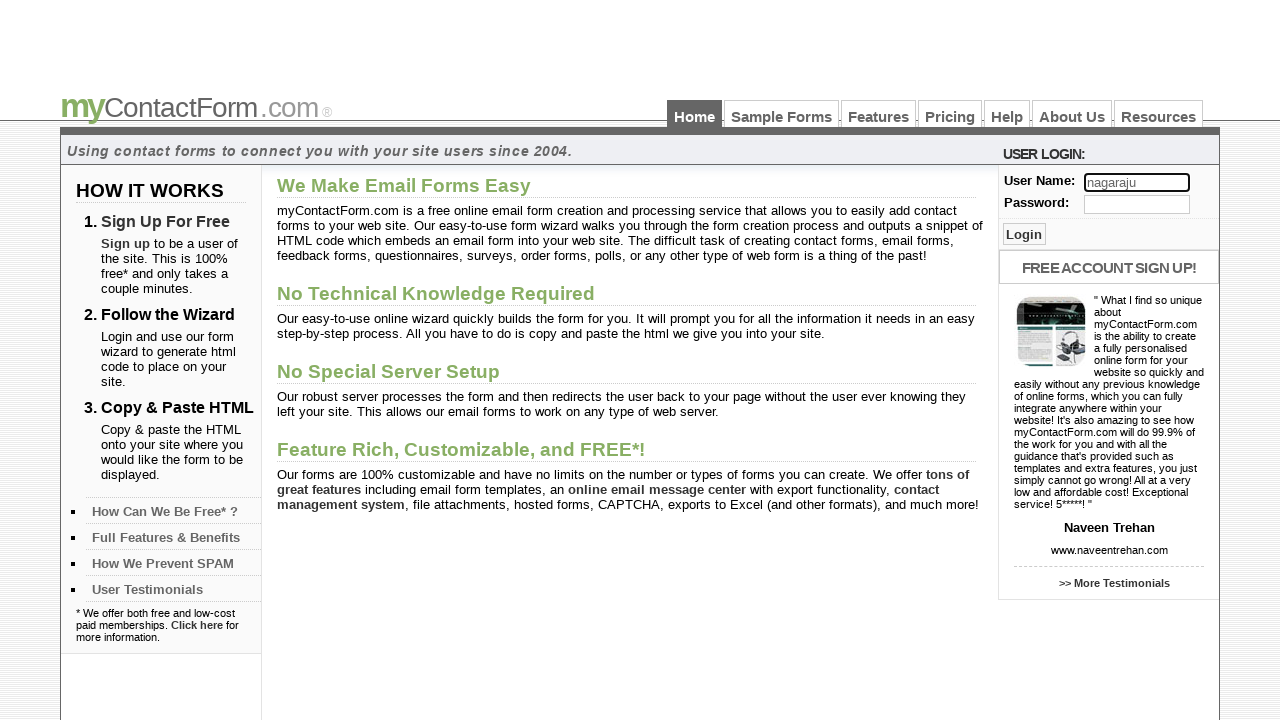

Cleared field using CSS selector with exact id match on input[id='user']
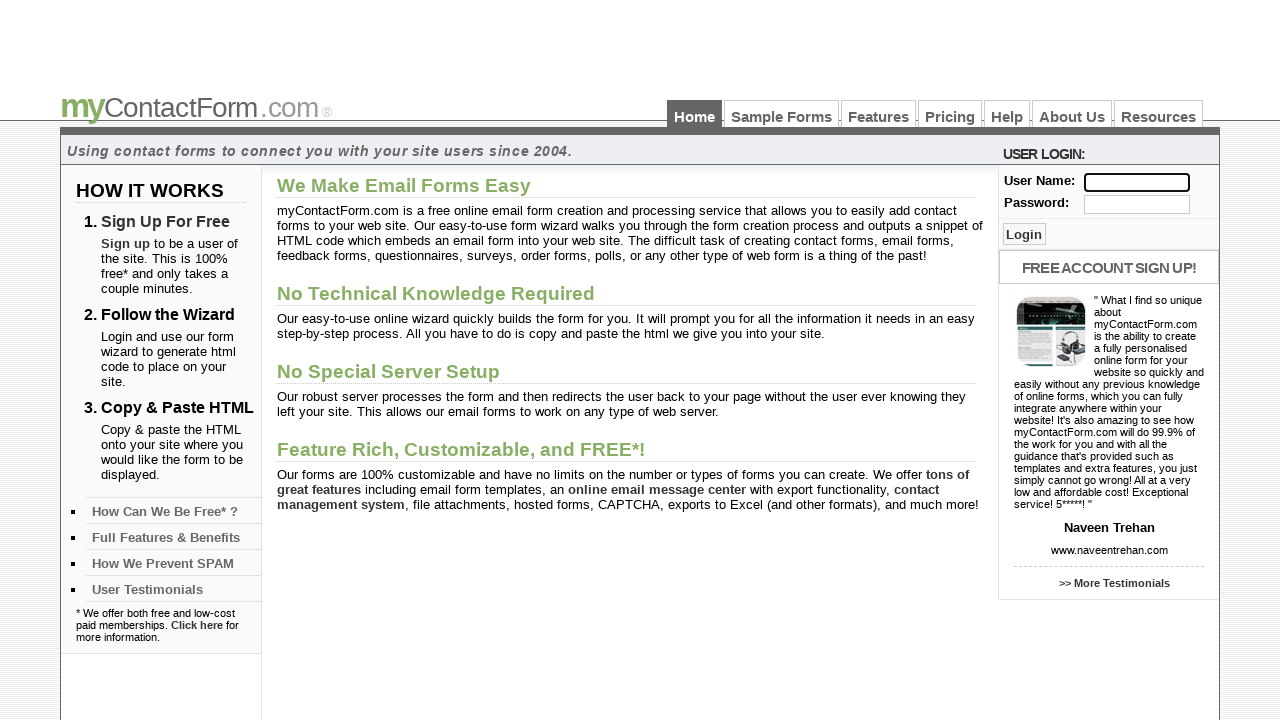

Filled field with 'jeevitha' using CSS selector with starts-with attribute on input[id^='use']
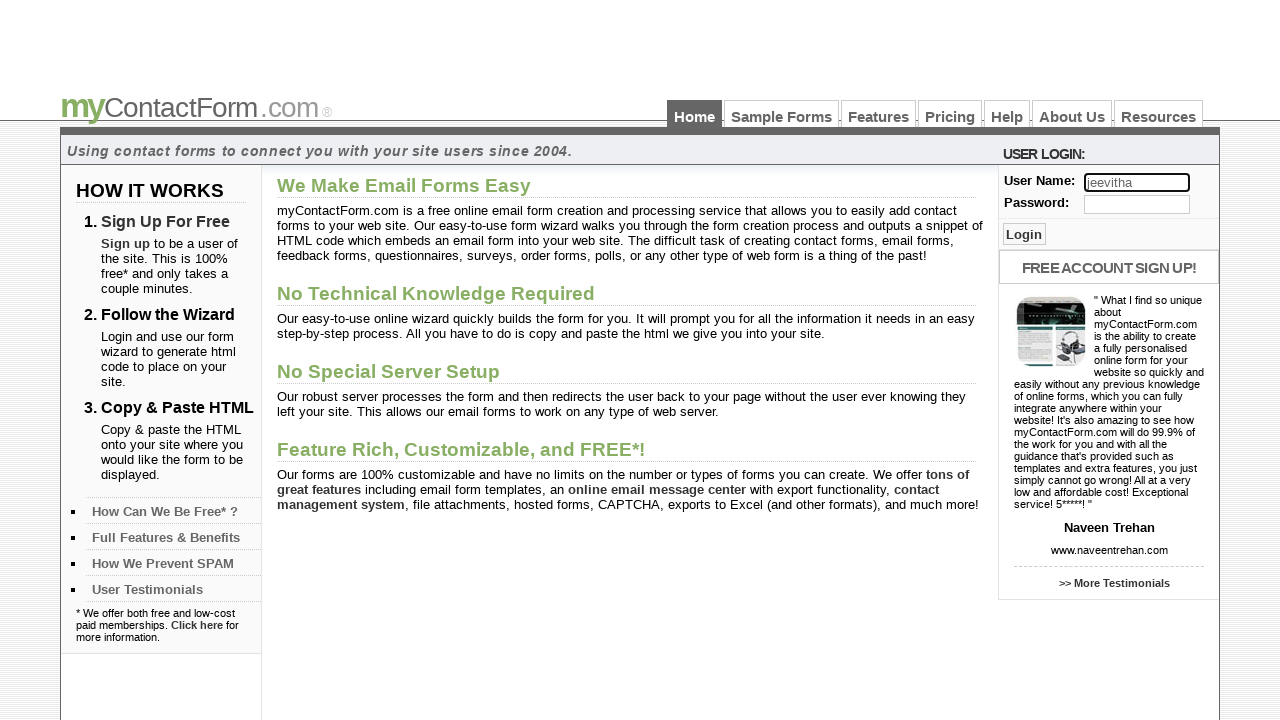

Cleared field using CSS selector with starts-with attribute on input[id^='use']
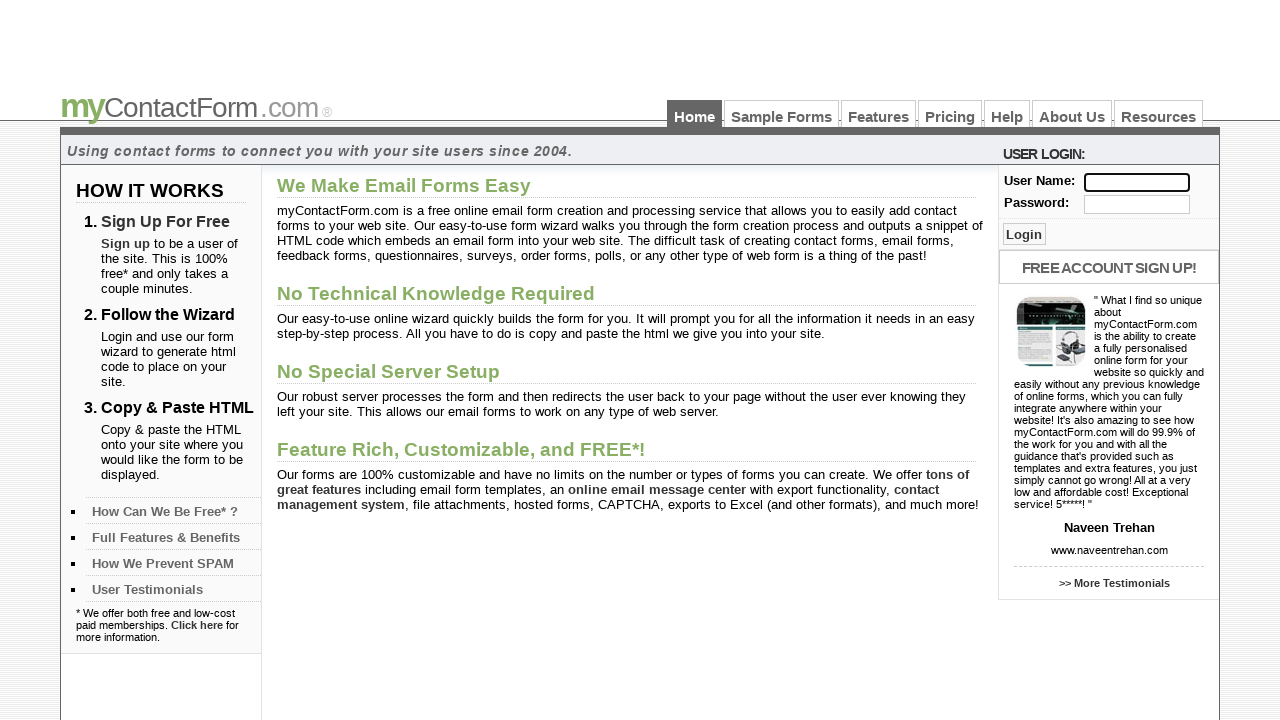

Filled field with 'harish' using CSS selector with ends-with attribute on input[id$='ser']
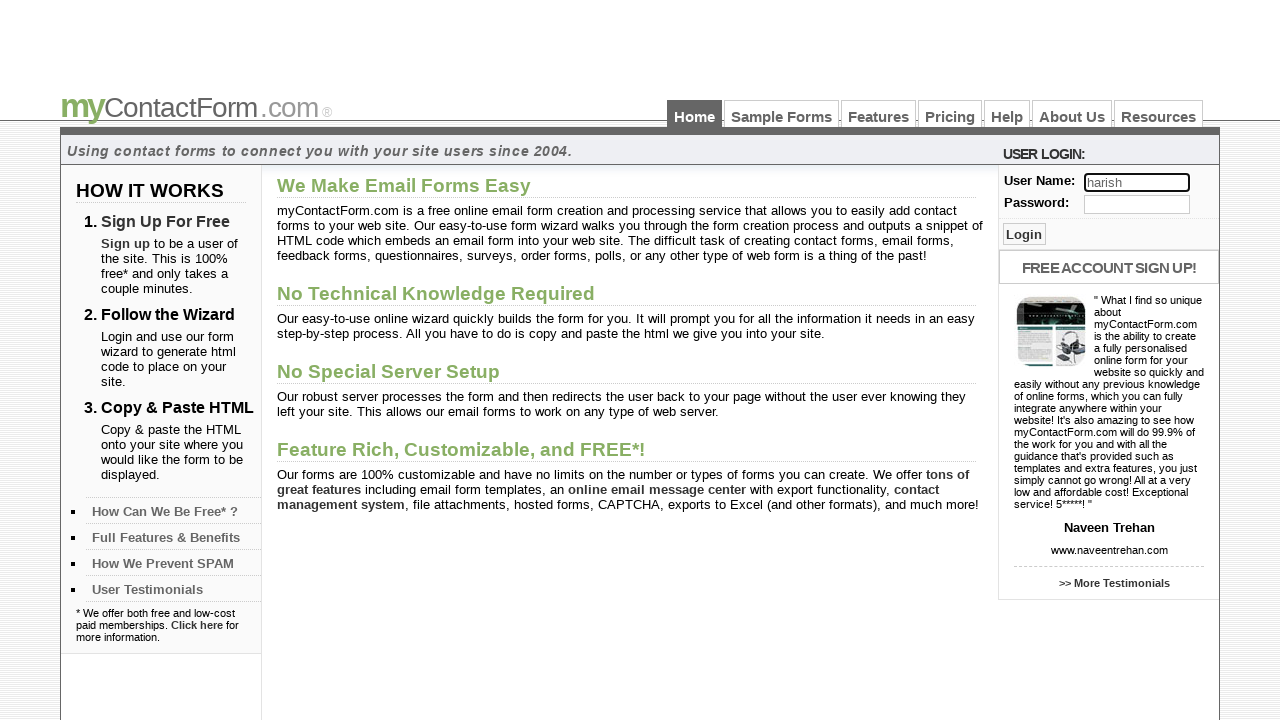

Cleared field using CSS selector with ends-with attribute on input[id$='ser']
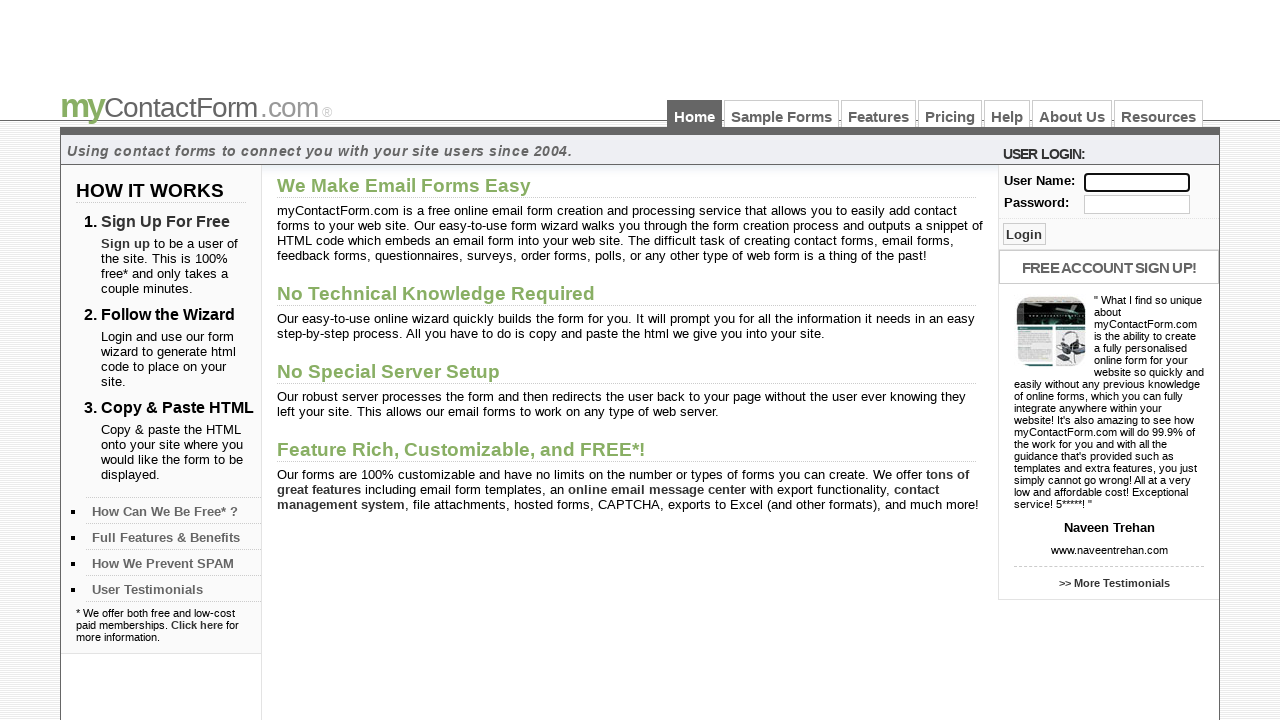

Filled field with 'praveen' using CSS selector with contains attribute on input[id*='se']
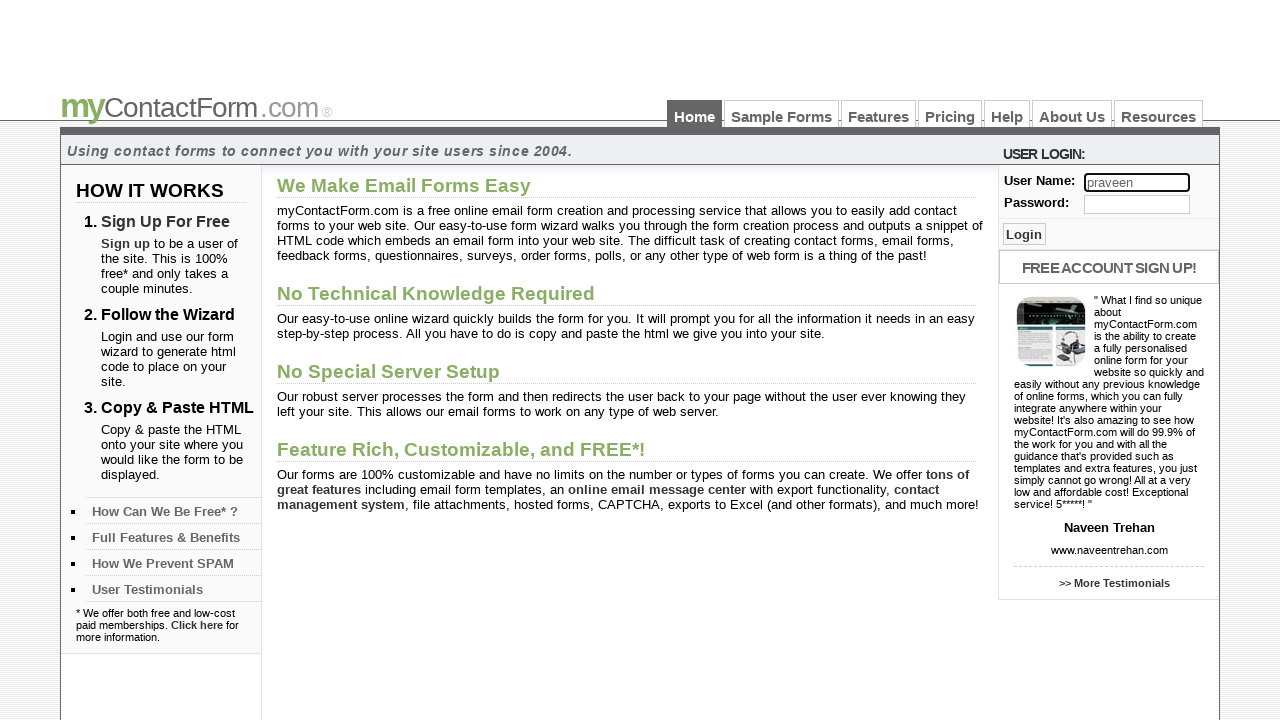

Cleared field using CSS selector with contains attribute on input[id*='se']
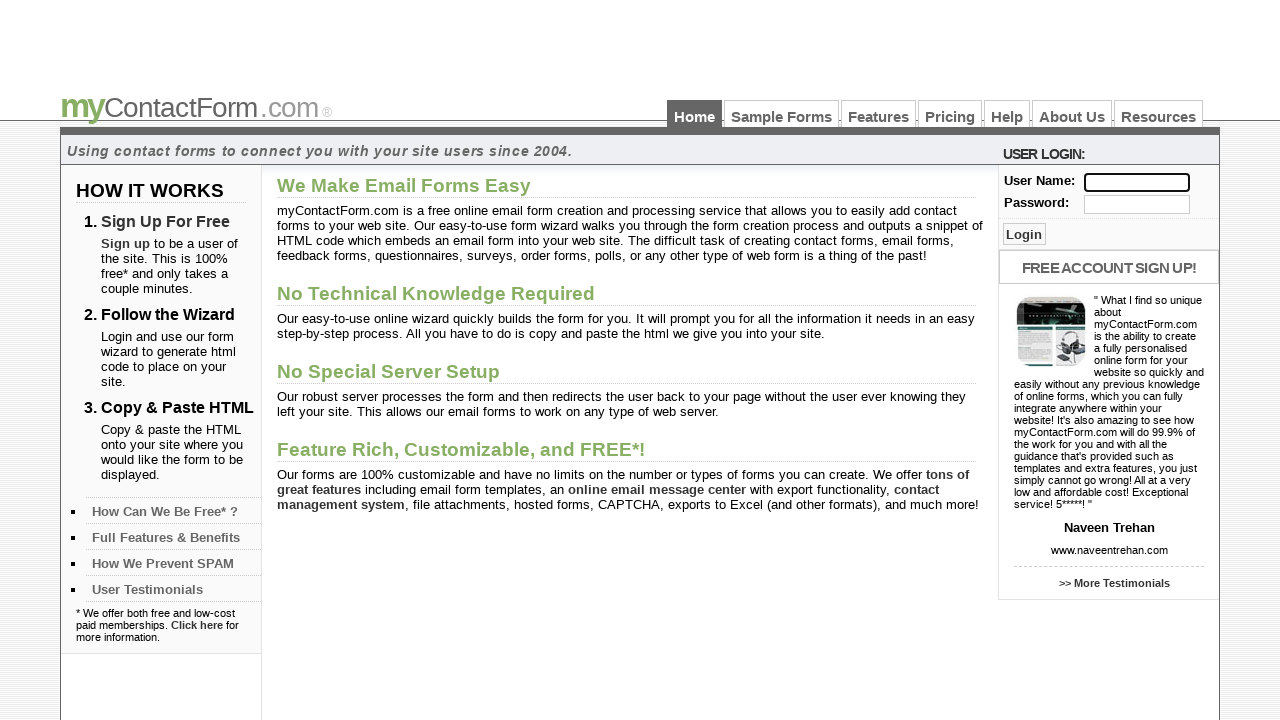

Clicked on 'Sample Forms' link using exact link text locator at (782, 114) on a:text('Sample Forms')
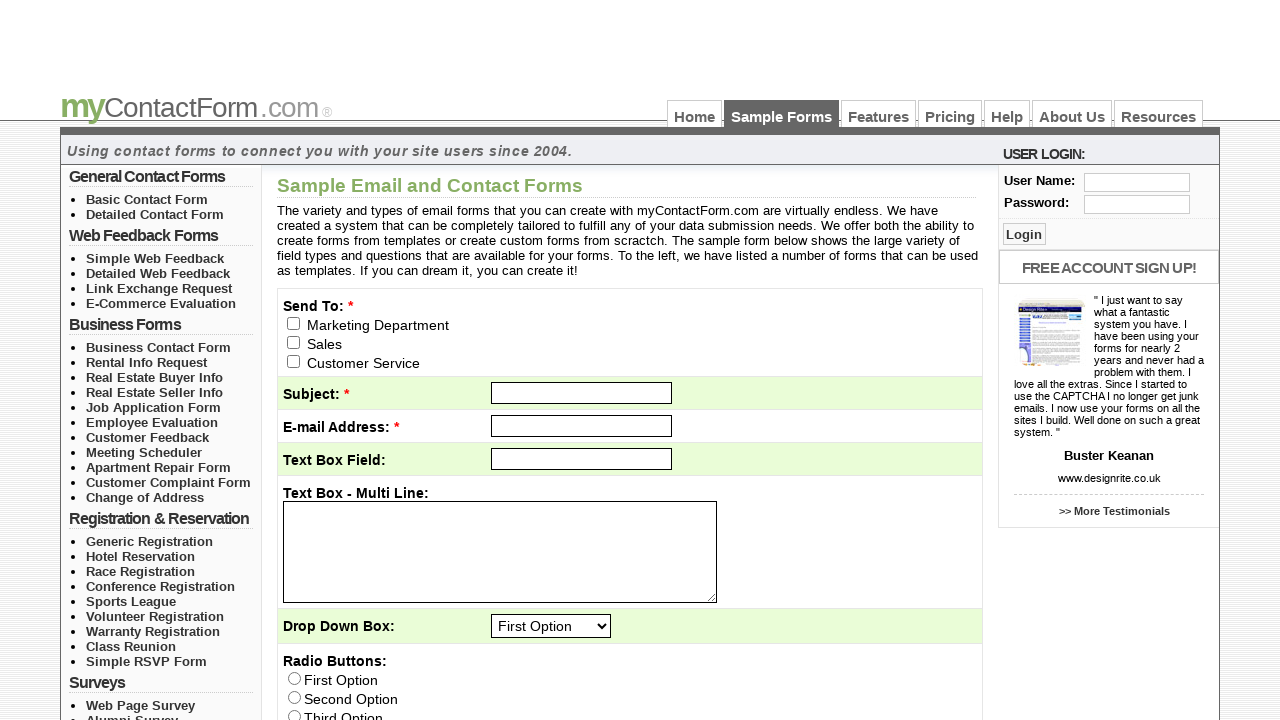

Clicked on Features link using partial link text regex matcher at (878, 114) on a:text-matches('Feat.*')
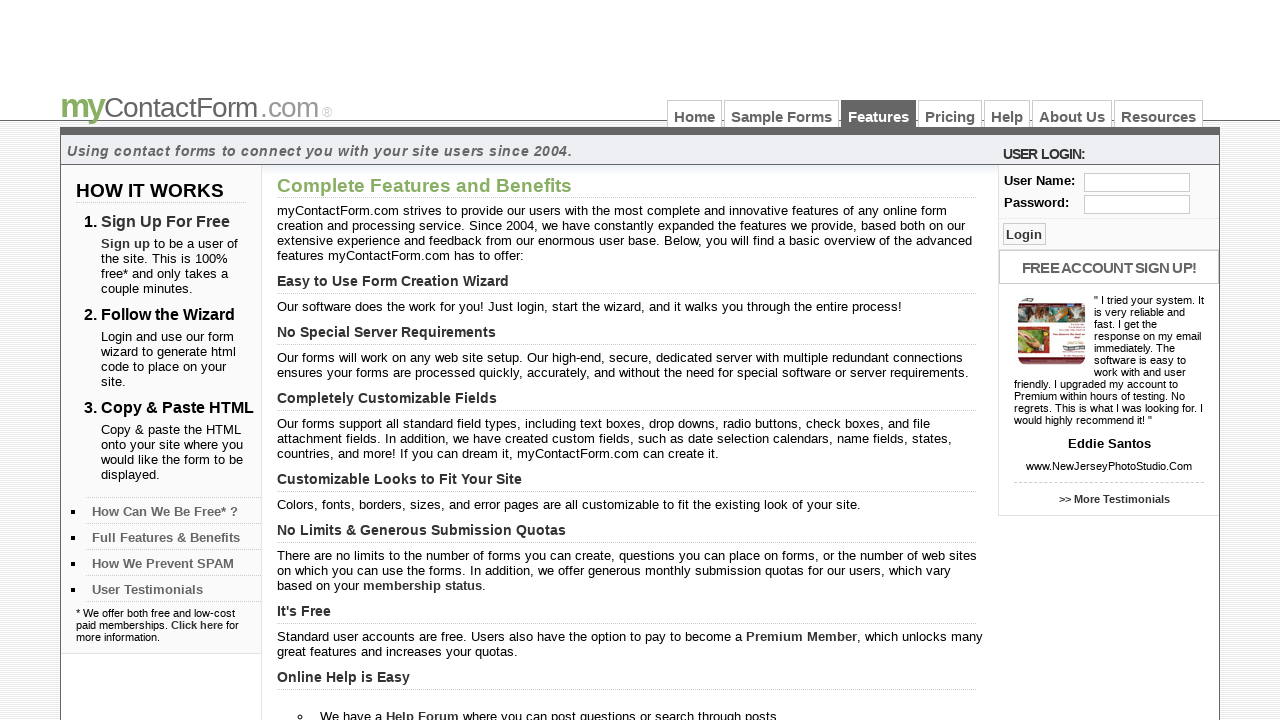

Filled first input field with 'keerthana' using tag name and nth selector on input >> nth=0
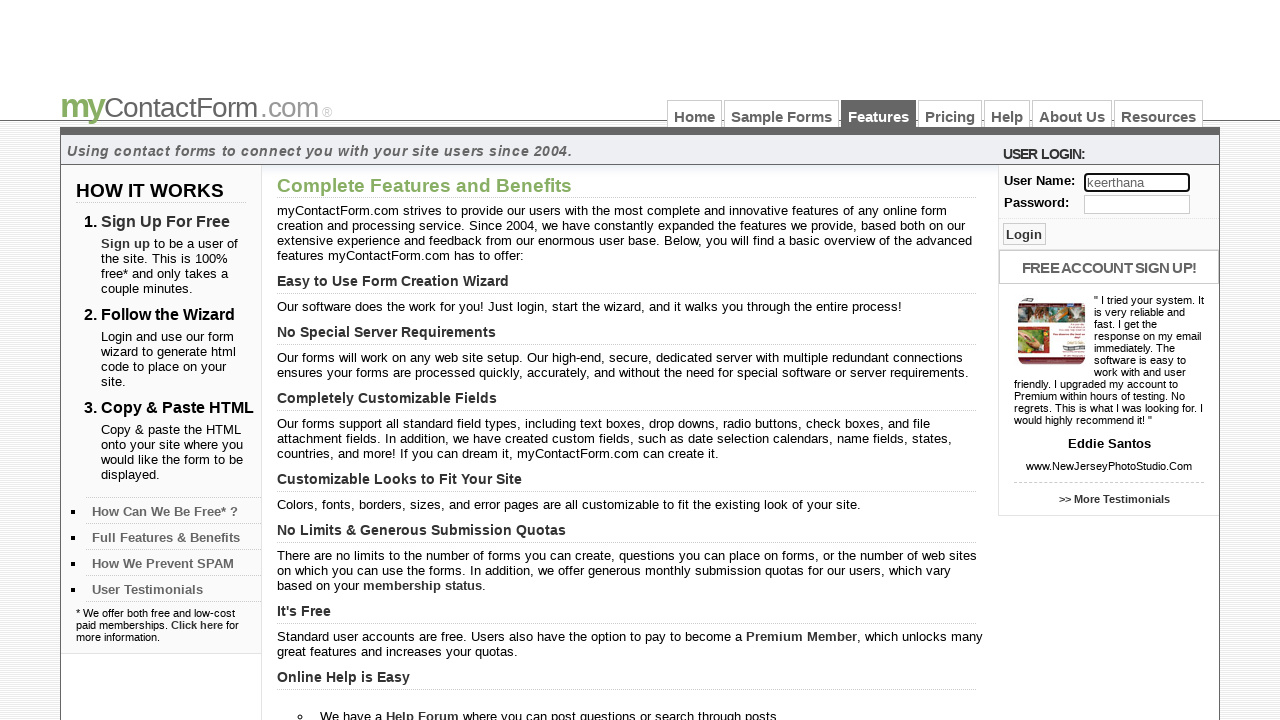

Cleared first input field using tag name and nth selector on input >> nth=0
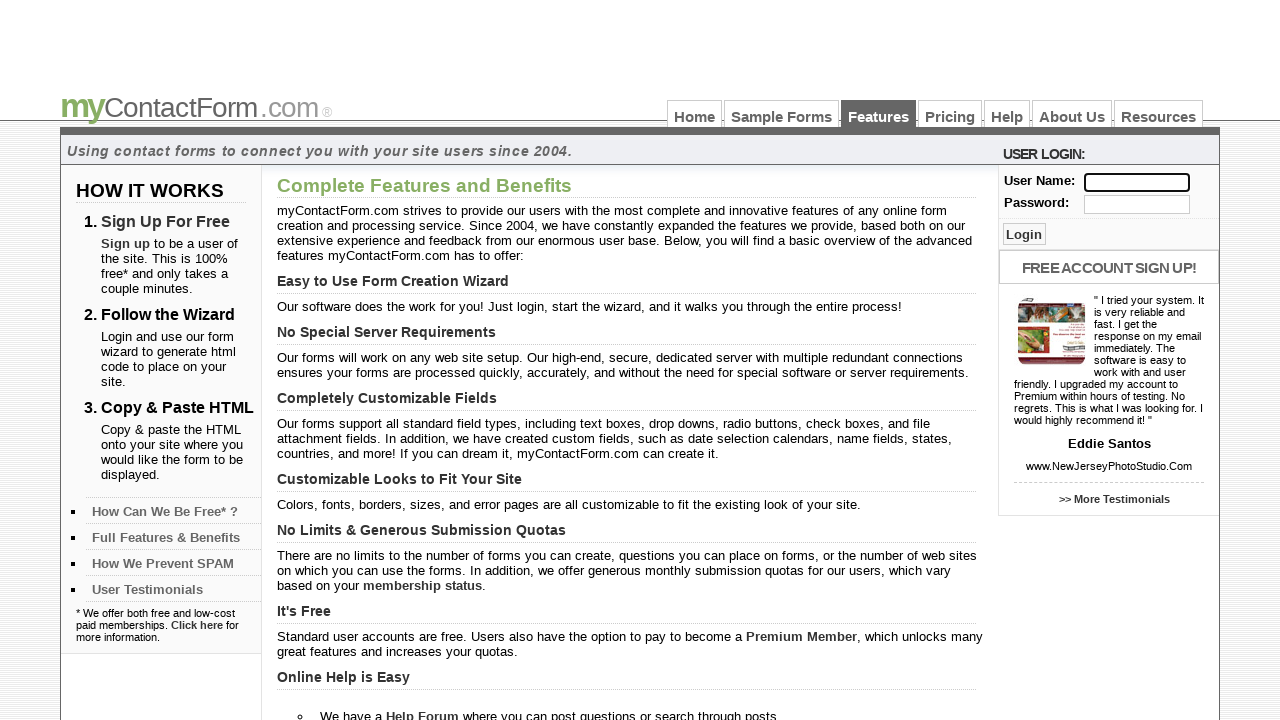

Filled input field with 'rushita' using absolute path locator on fieldset >> div >> input
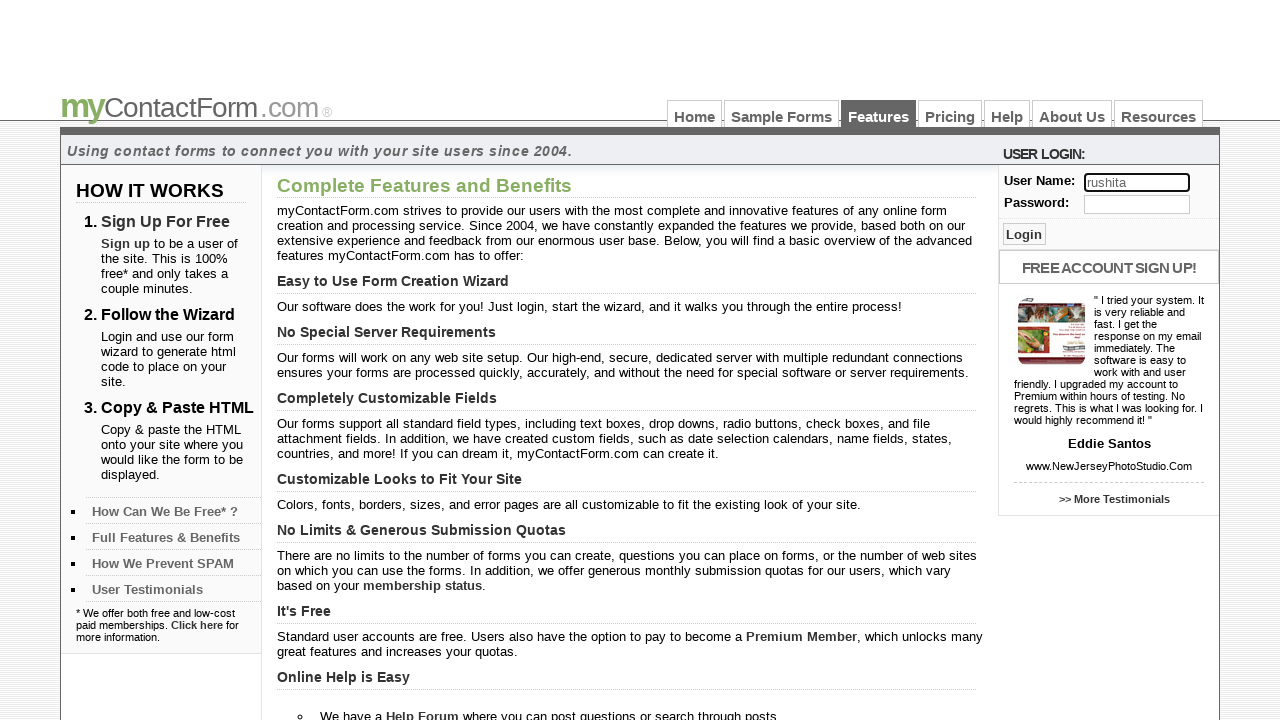

Cleared input field using absolute path locator on fieldset >> div >> input
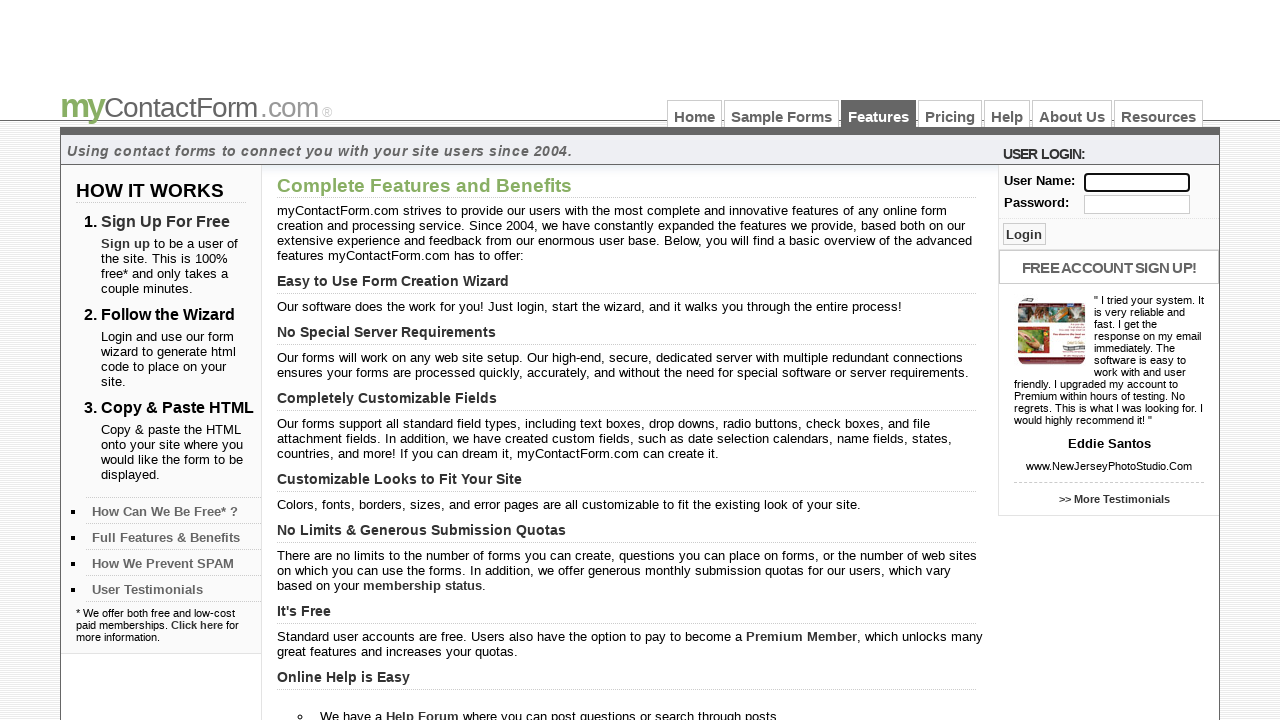

Filled input field with 'satya' using relative XPath on //fieldset/div/input
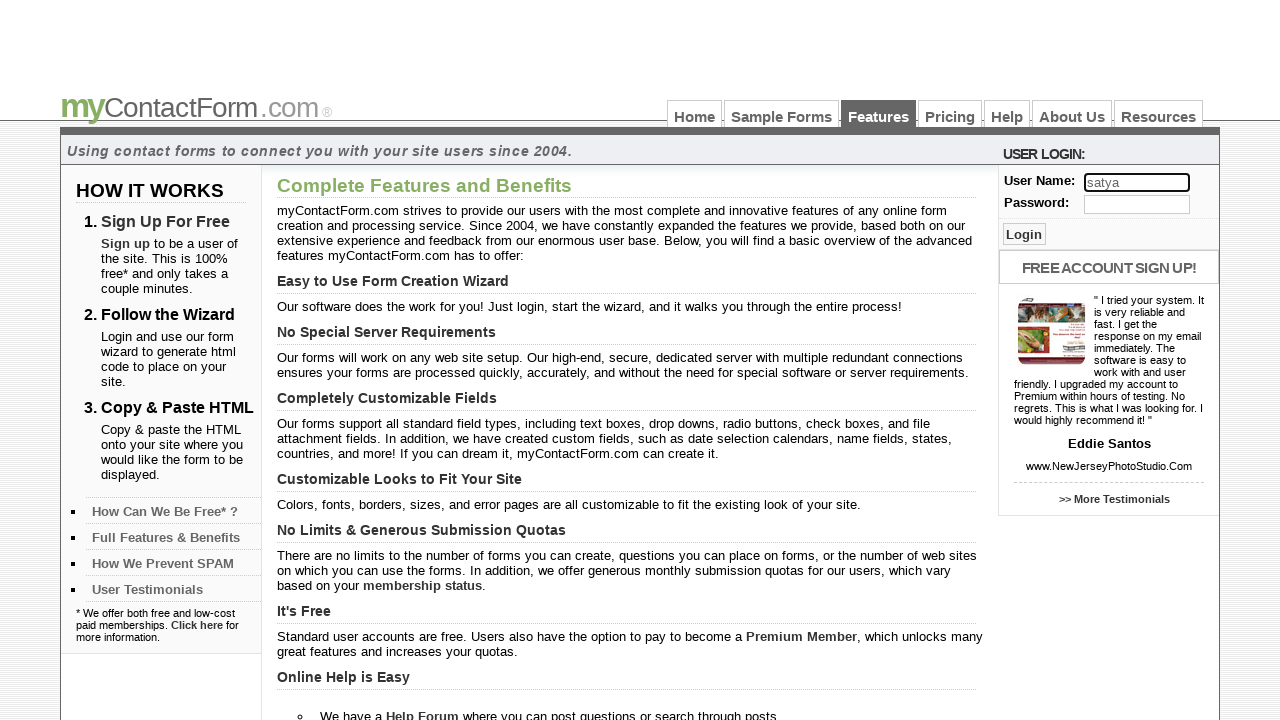

Cleared input field using relative XPath on //fieldset/div/input
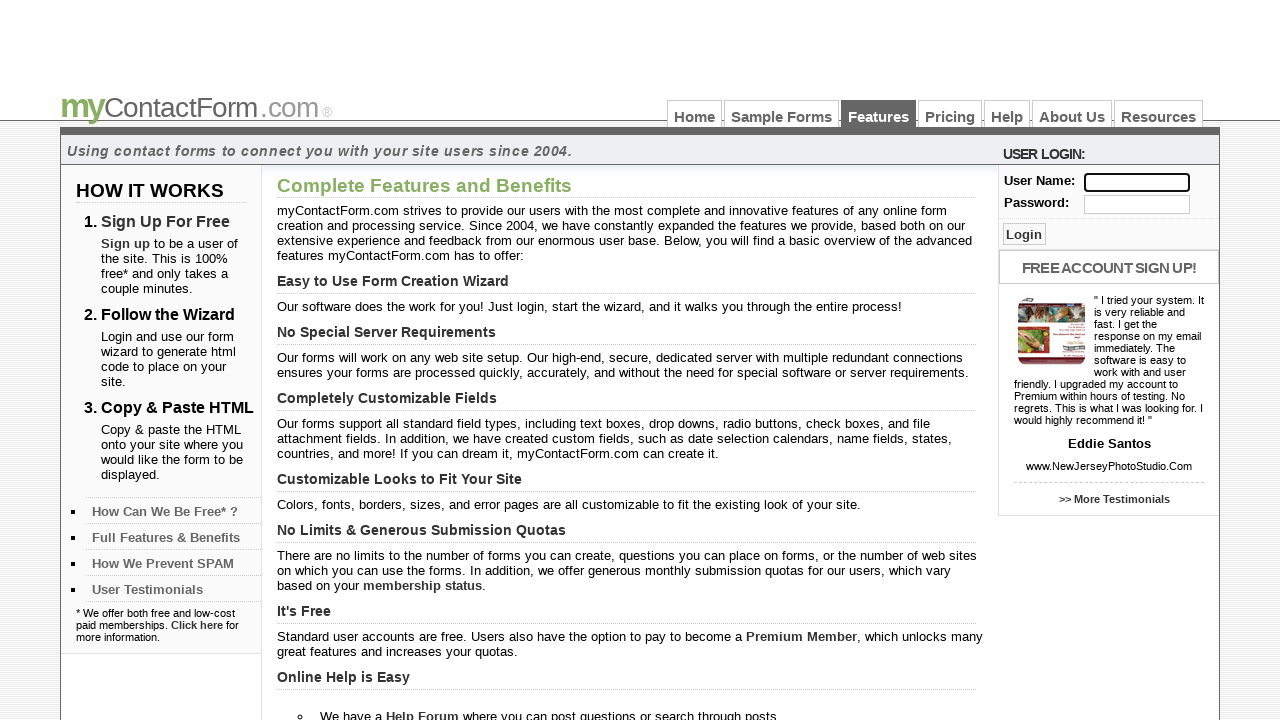

Filled input field with 'Manoj' using XPath with id attribute on //input[@id='user']
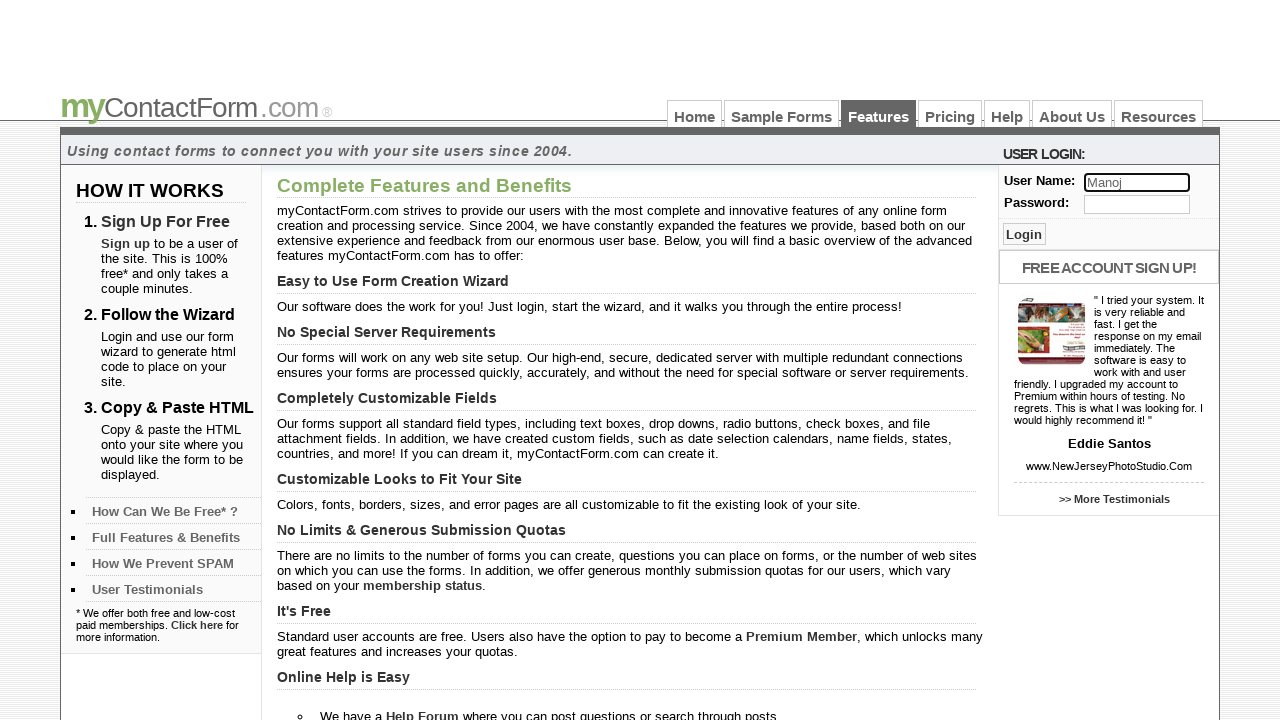

Cleared input field using XPath with id attribute on //input[@id='user']
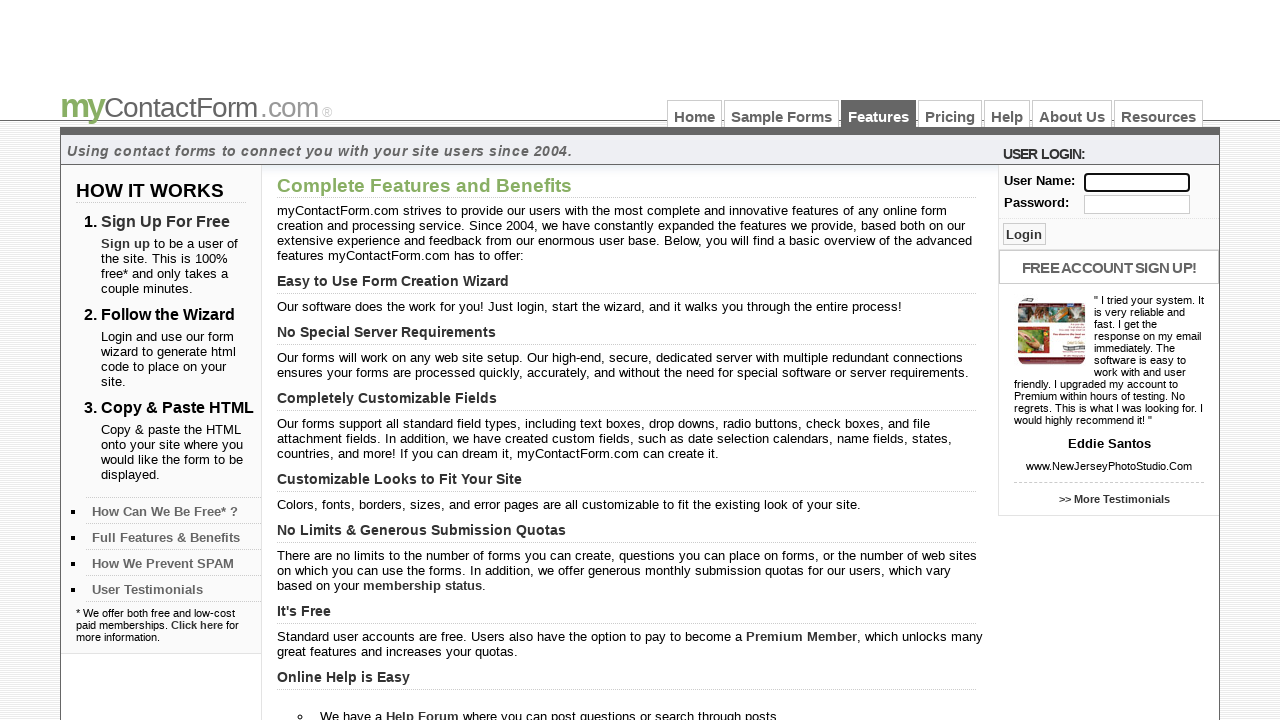

Filled input field with 'Praveen' using XPath starts-with function on //input[starts-with(@id,'use')]
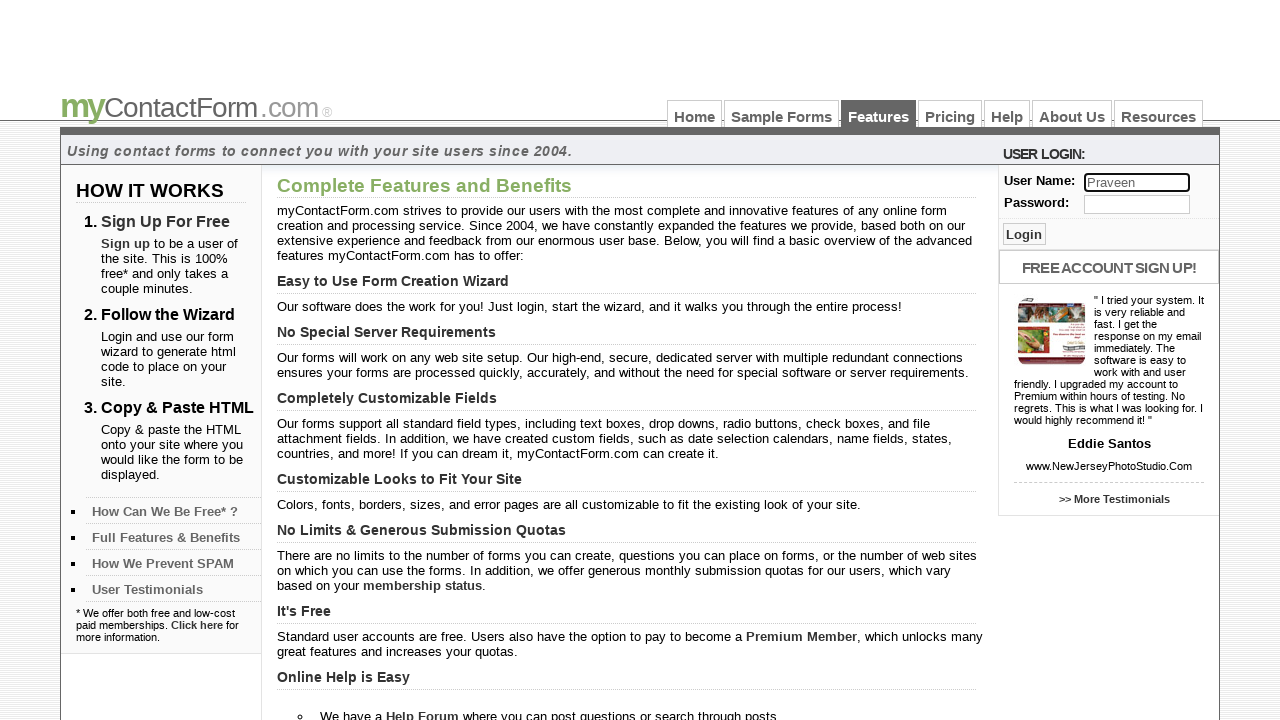

Cleared input field using XPath starts-with function on //input[starts-with(@id,'use')]
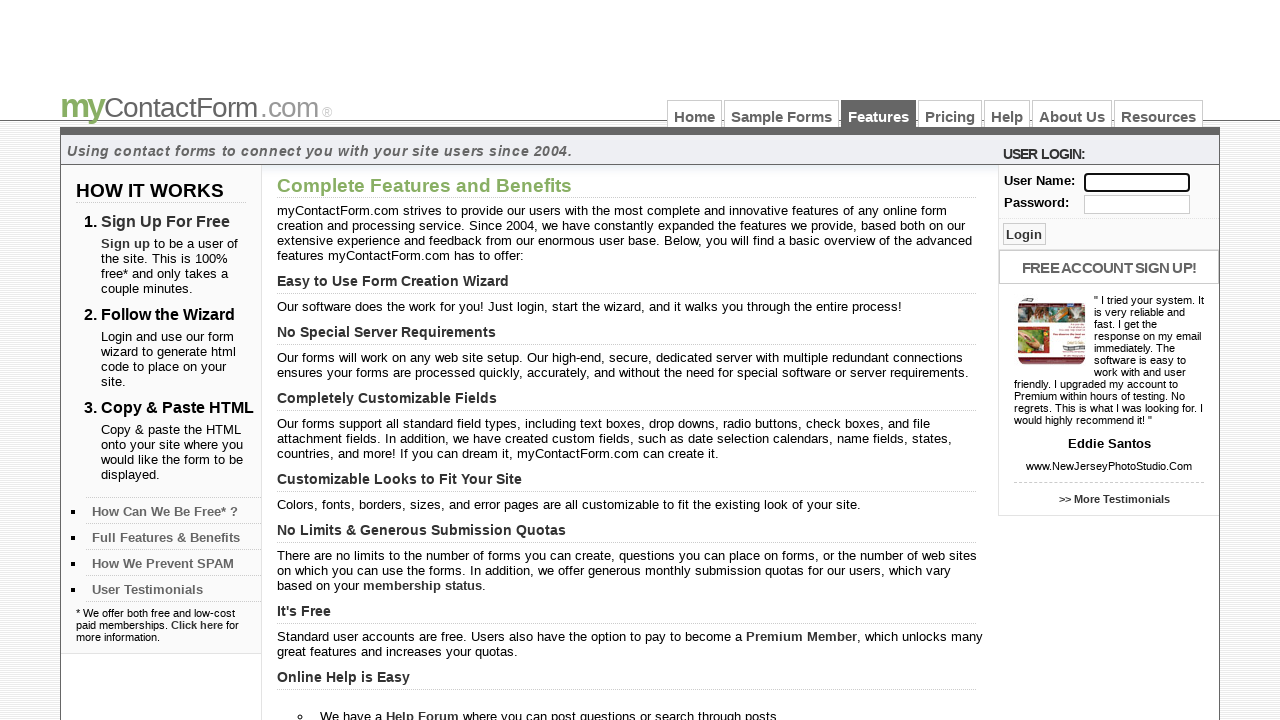

Filled input field with 'Krishna' using XPath contains function on //input[contains(@id,'us')]
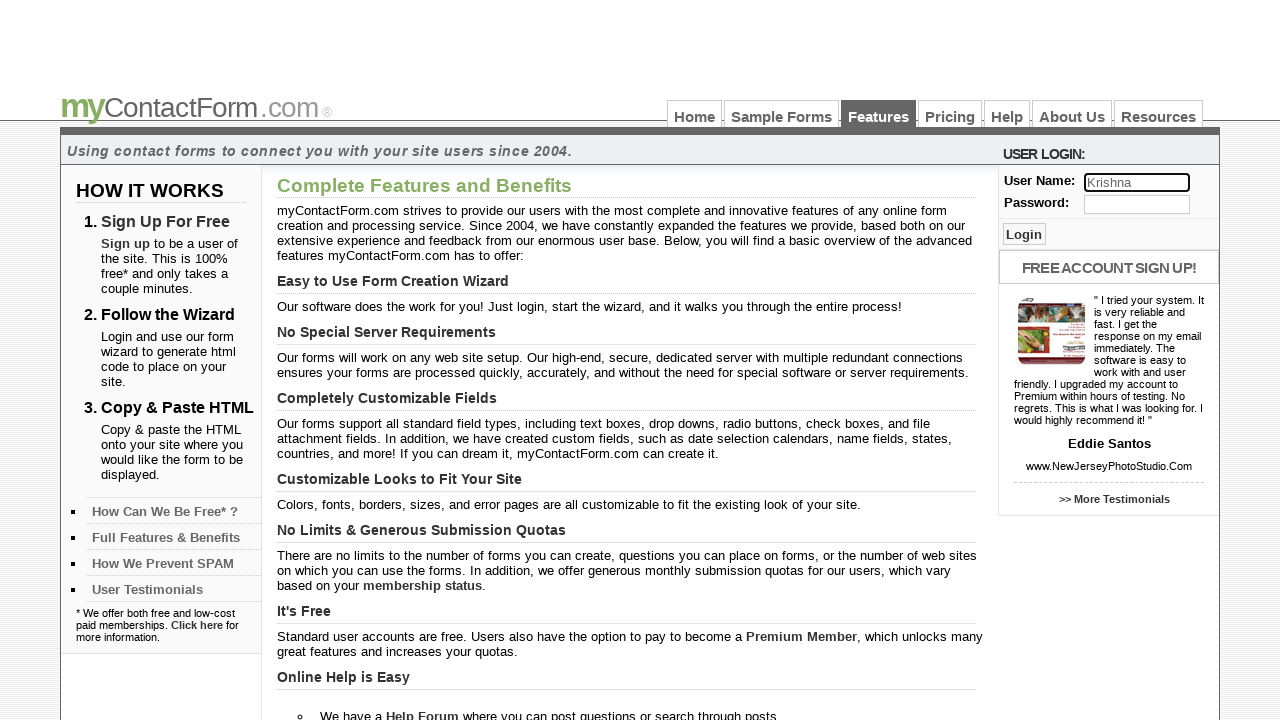

Cleared input field using XPath contains function on //input[contains(@id,'us')]
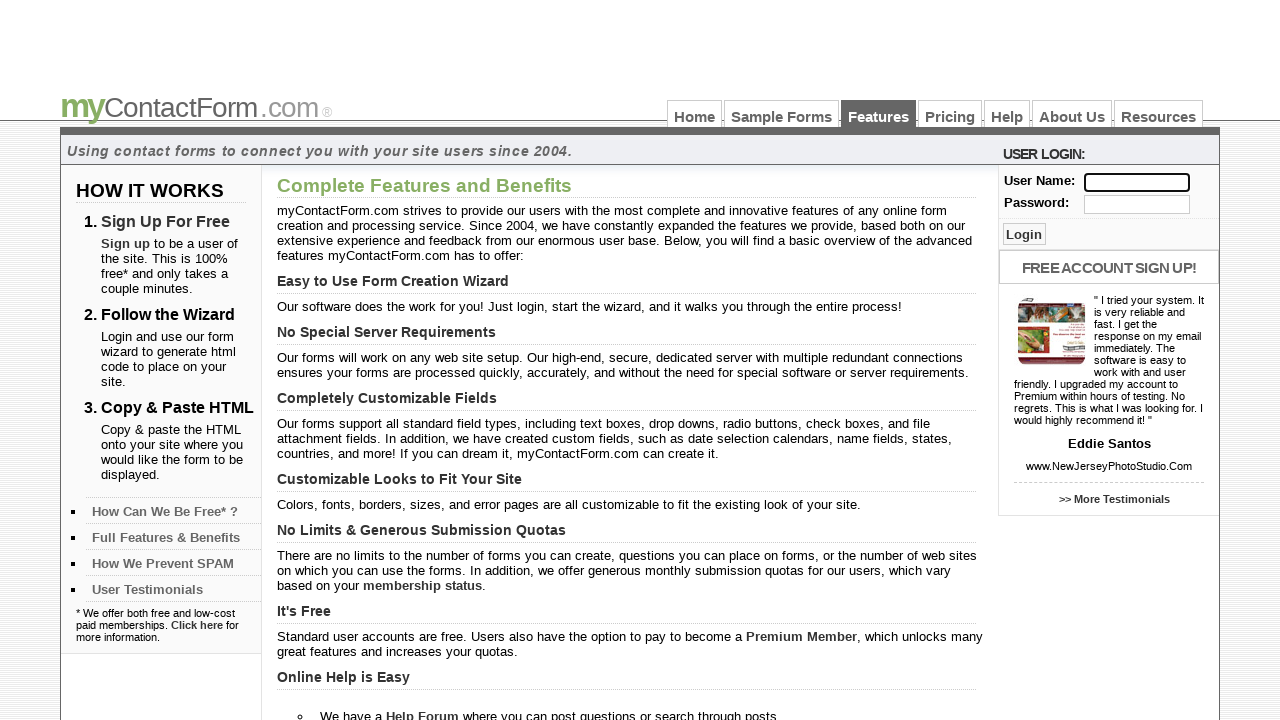

Filled input field with 'Anusha' using XPath with and operator on //input[@class='txt_log' and @name='pass']
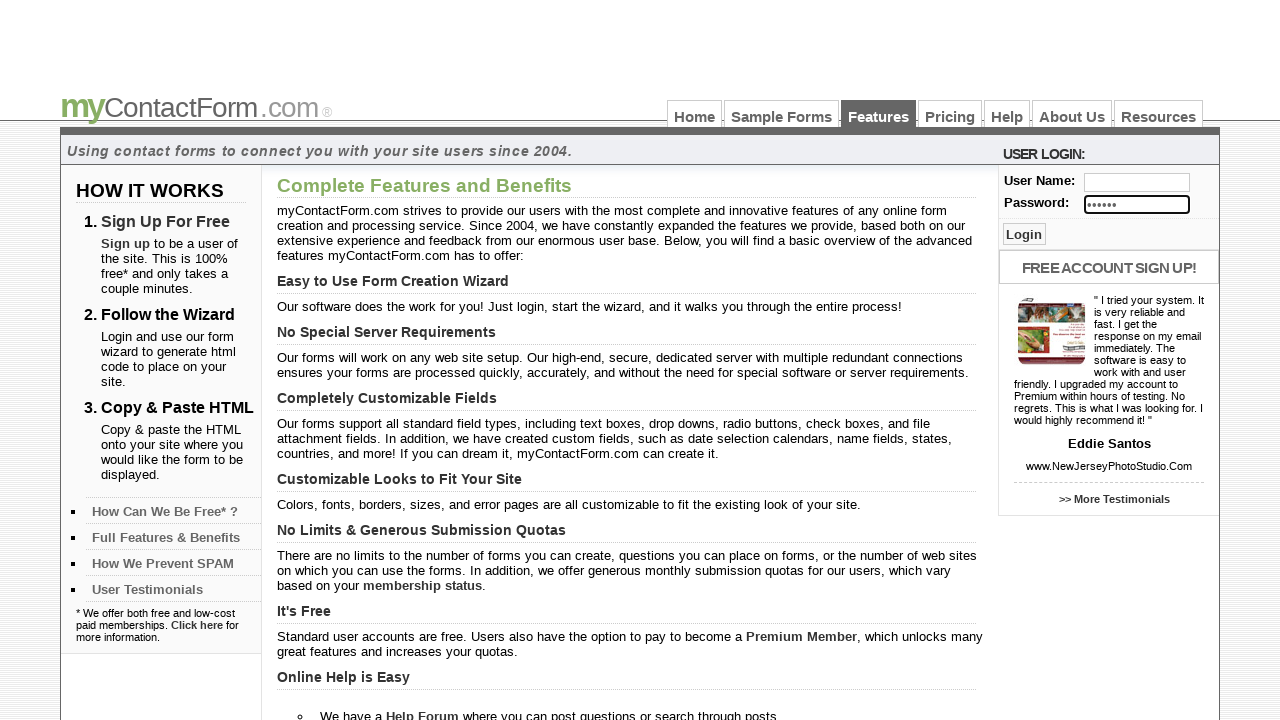

Cleared input field using XPath with and operator on //input[@class='txt_log' and @name='pass']
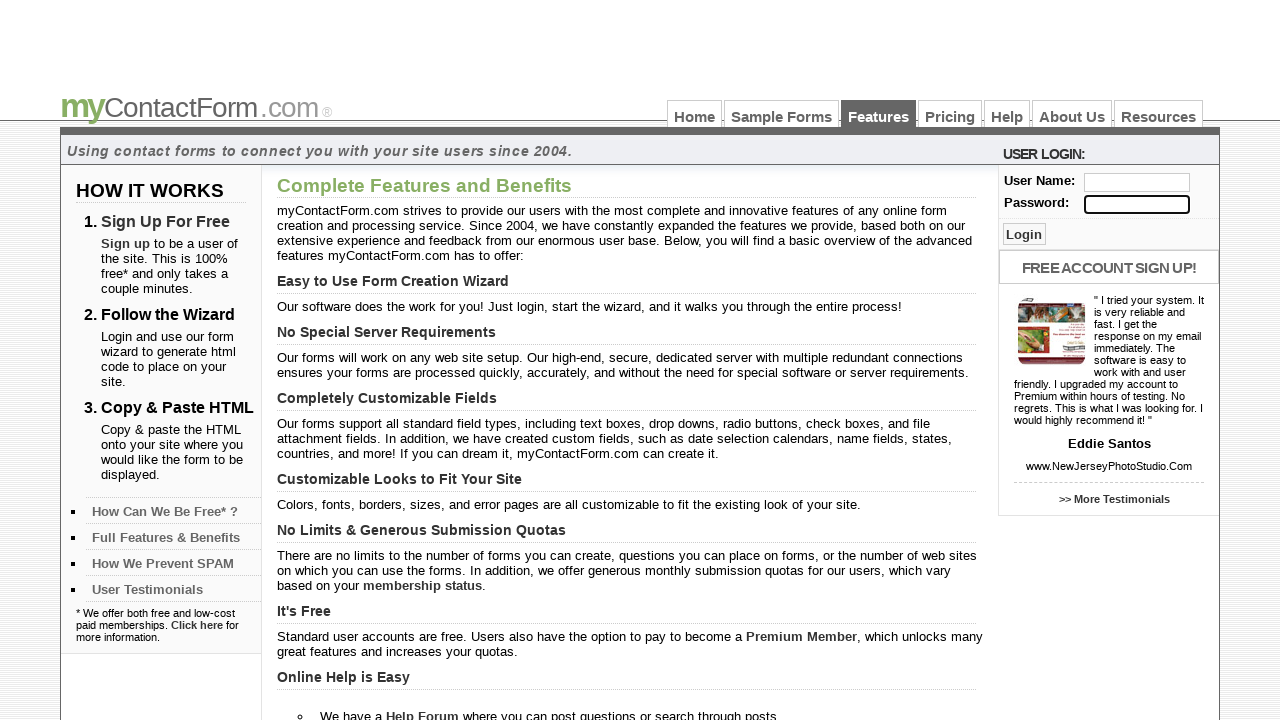

Filled input field with 'Navneeth' using XPath with or operator on //input[@id='user' or @name='user']
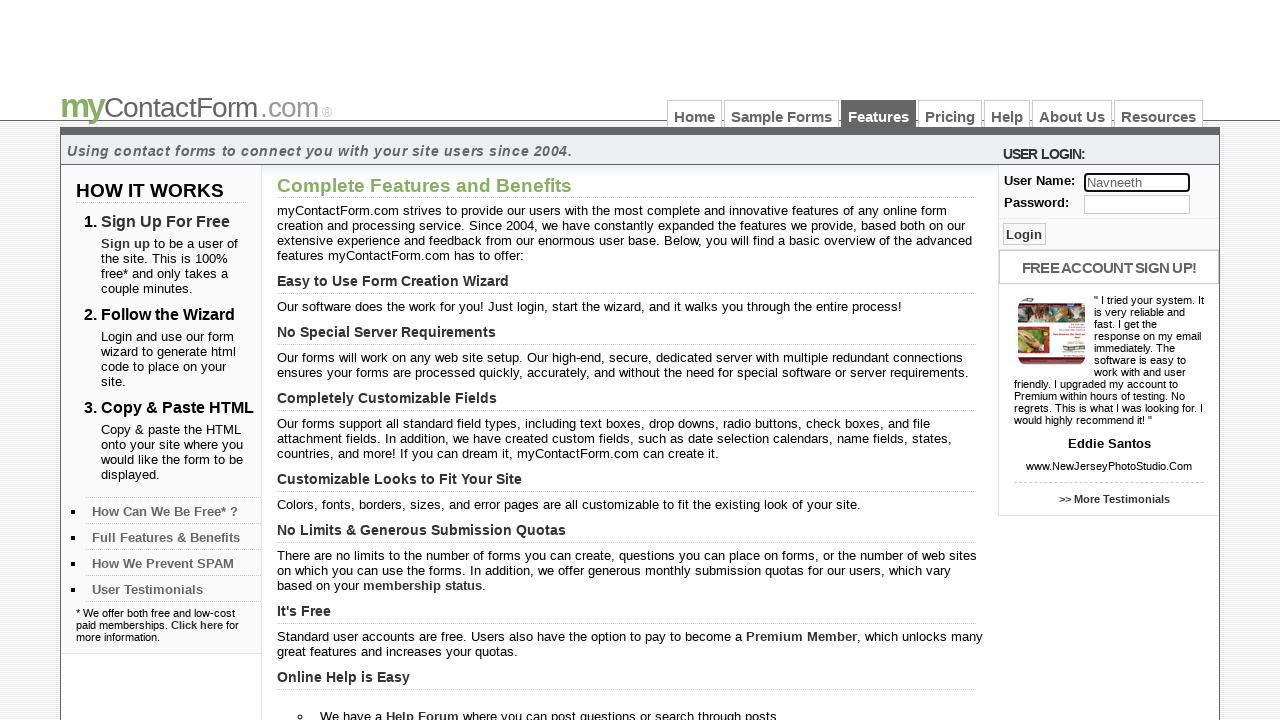

Cleared input field using XPath with or operator on //input[@id='user' or @name='user']
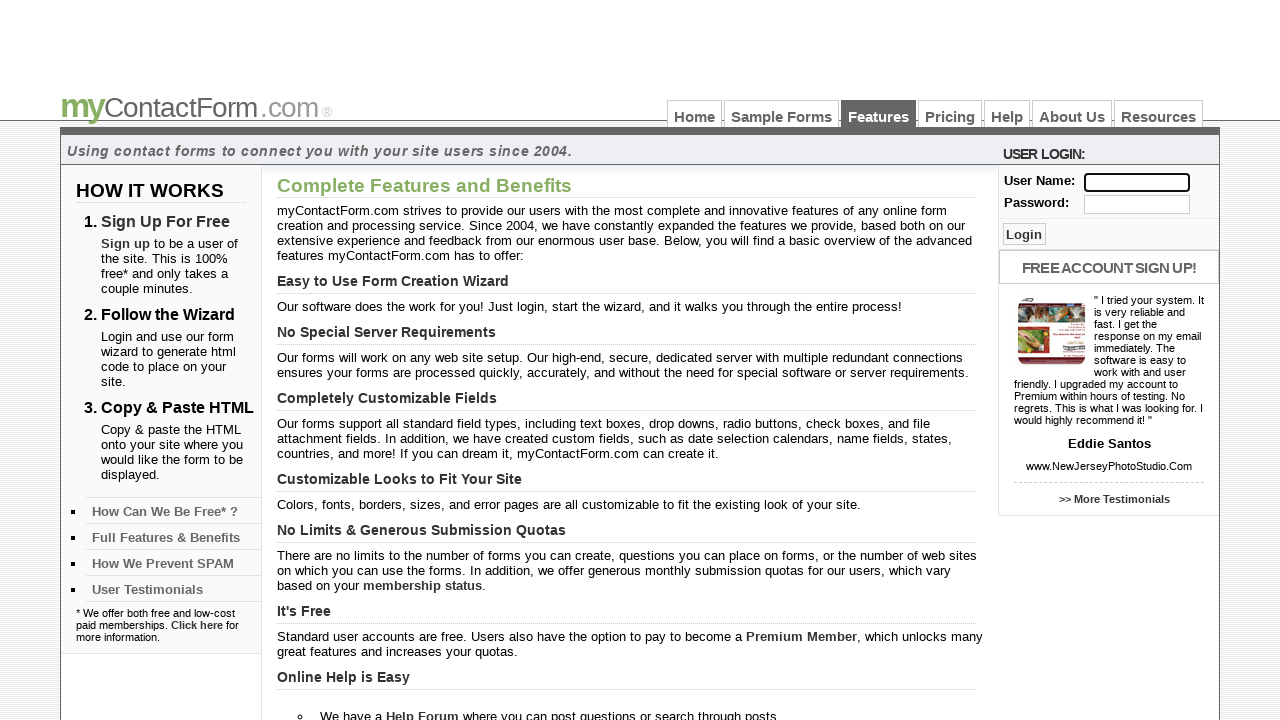

Filled input field with 'Keerthana' using XPath union operator on //input[@id='user'] | //input[@name='user']
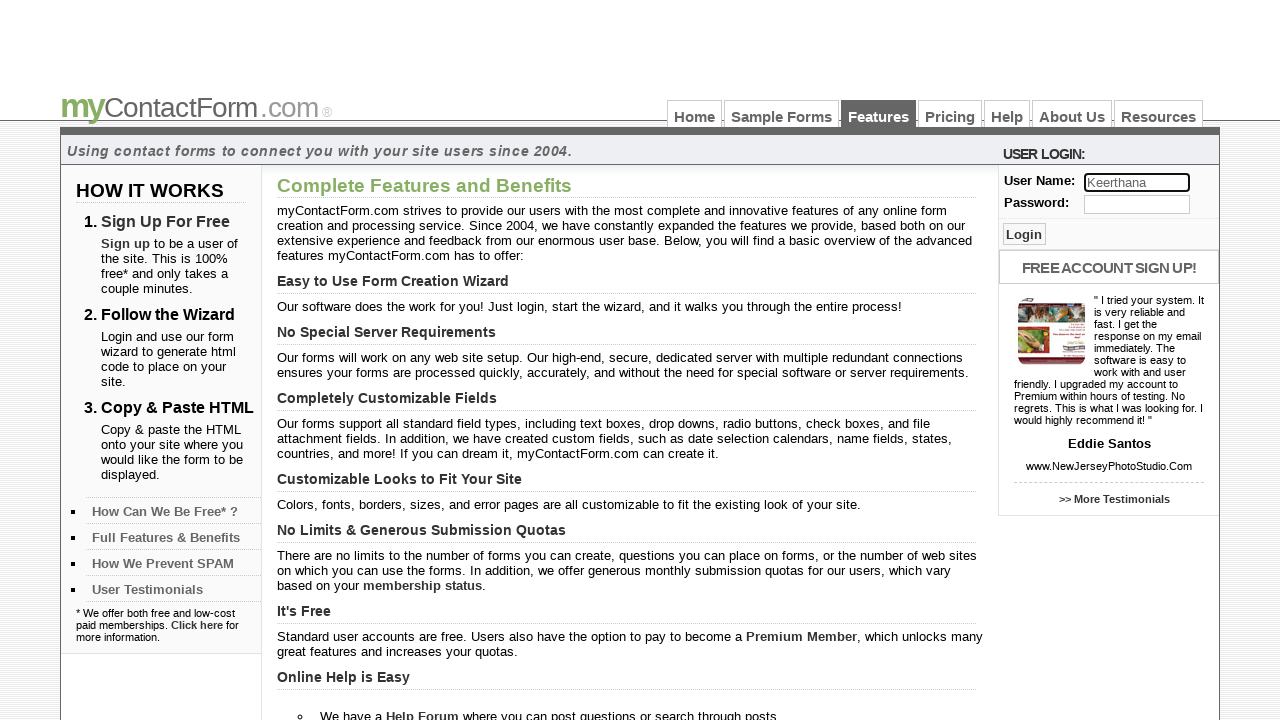

Cleared input field using XPath union operator on //input[@id='user'] | //input[@name='user']
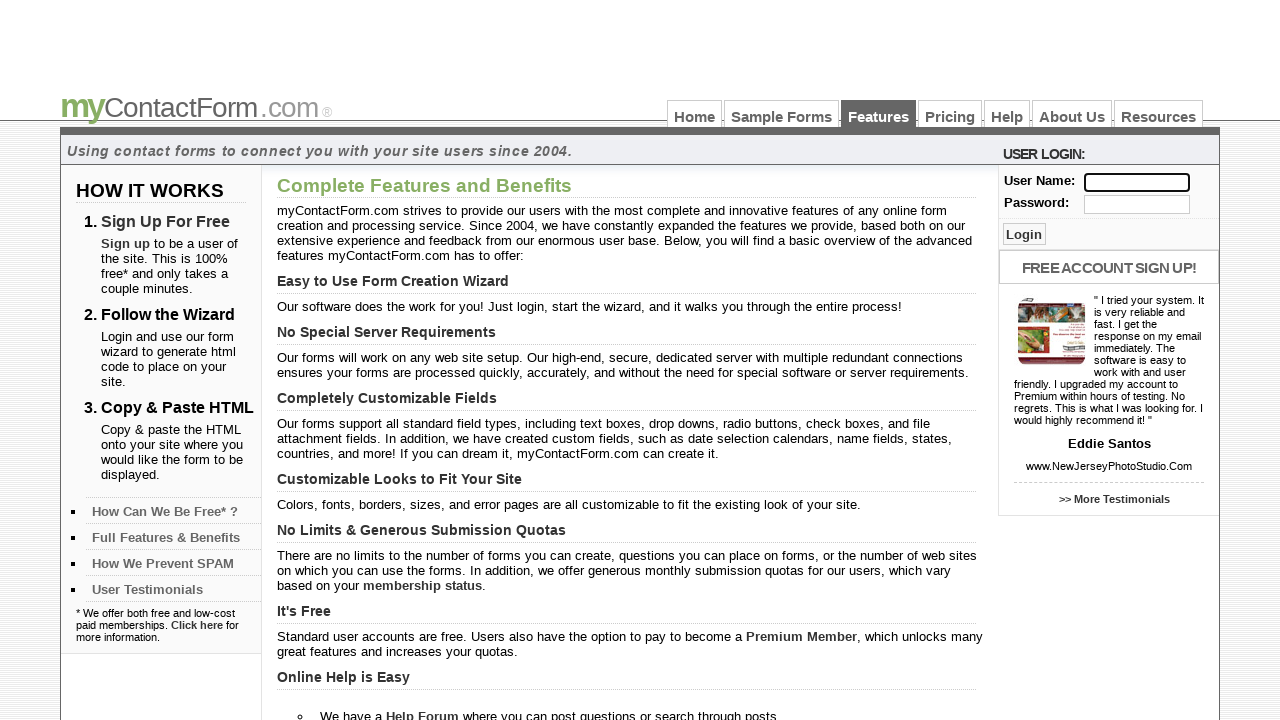

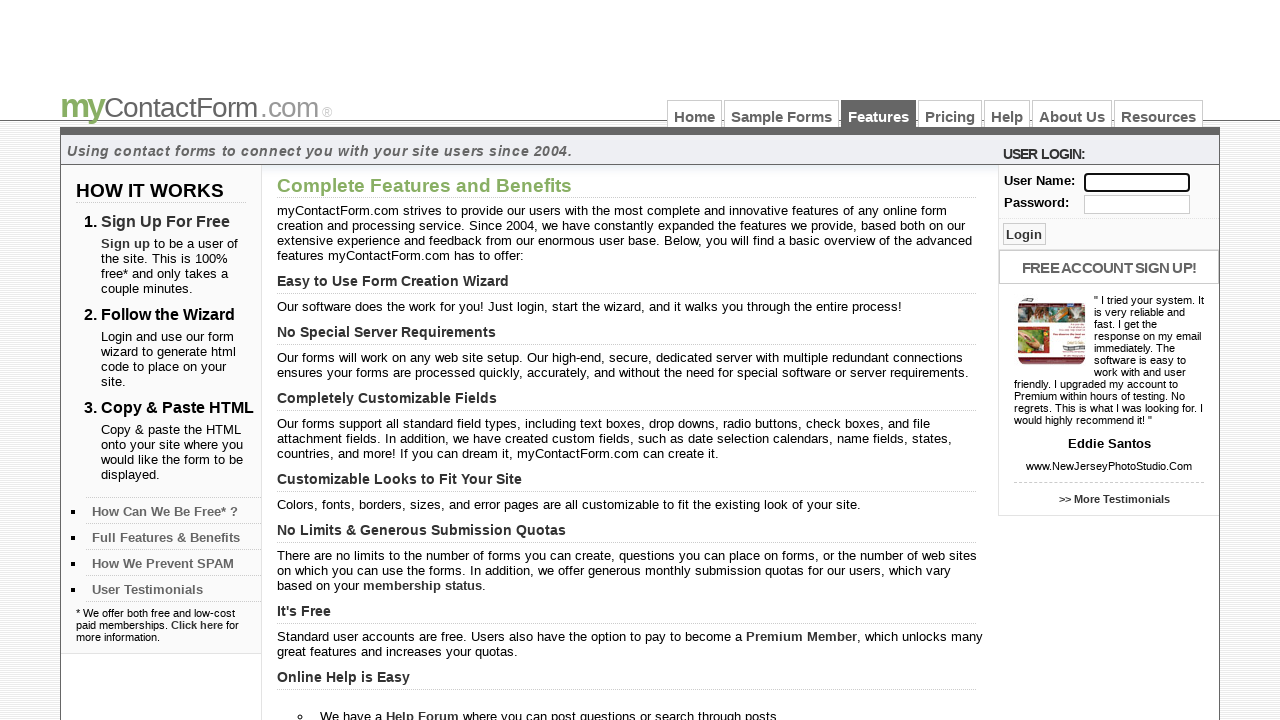